Tests that the todo counter updates correctly as items are added

Starting URL: https://demo.playwright.dev/todomvc

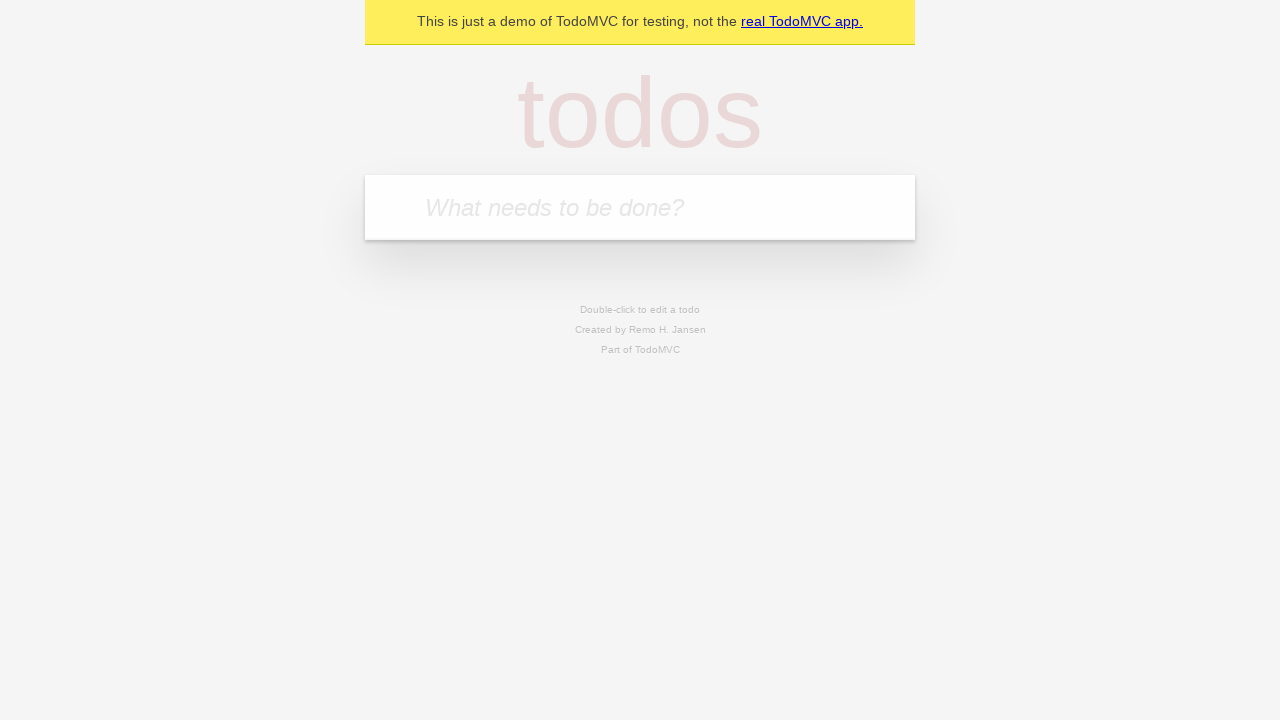

Located the todo input field
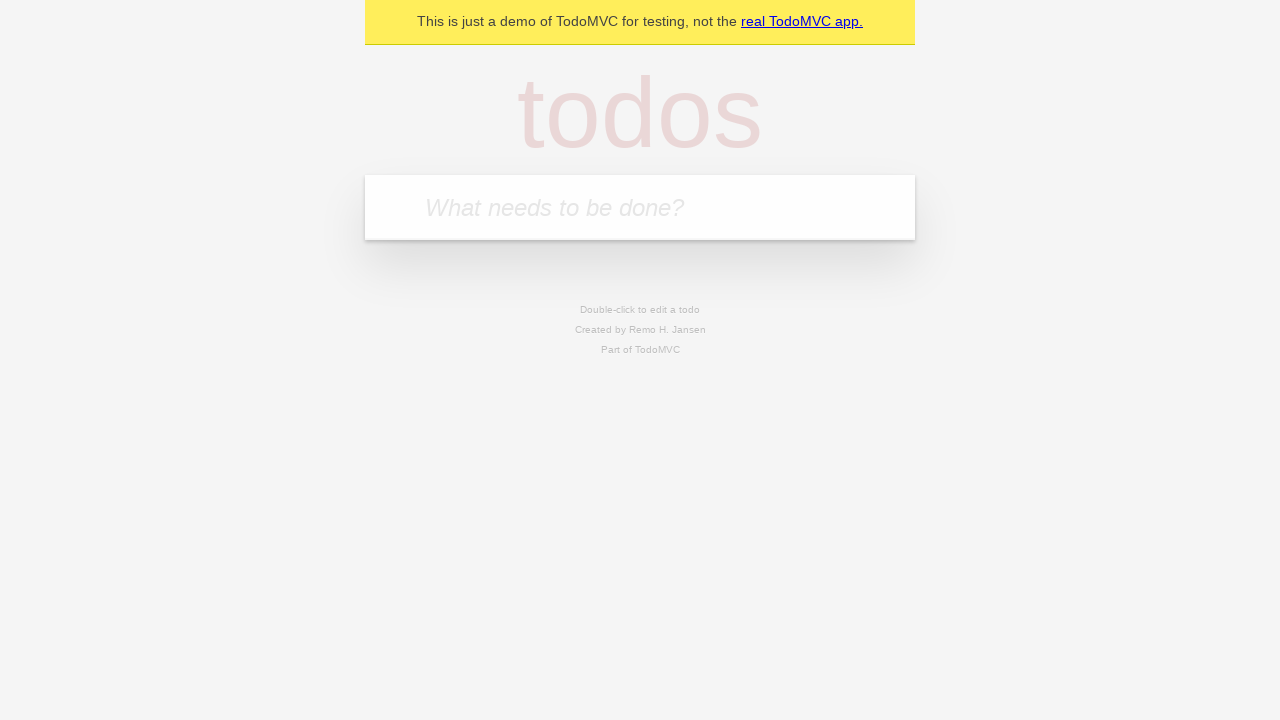

Filled first todo item with 'buy some cheese' on internal:attr=[placeholder="What needs to be done?"i]
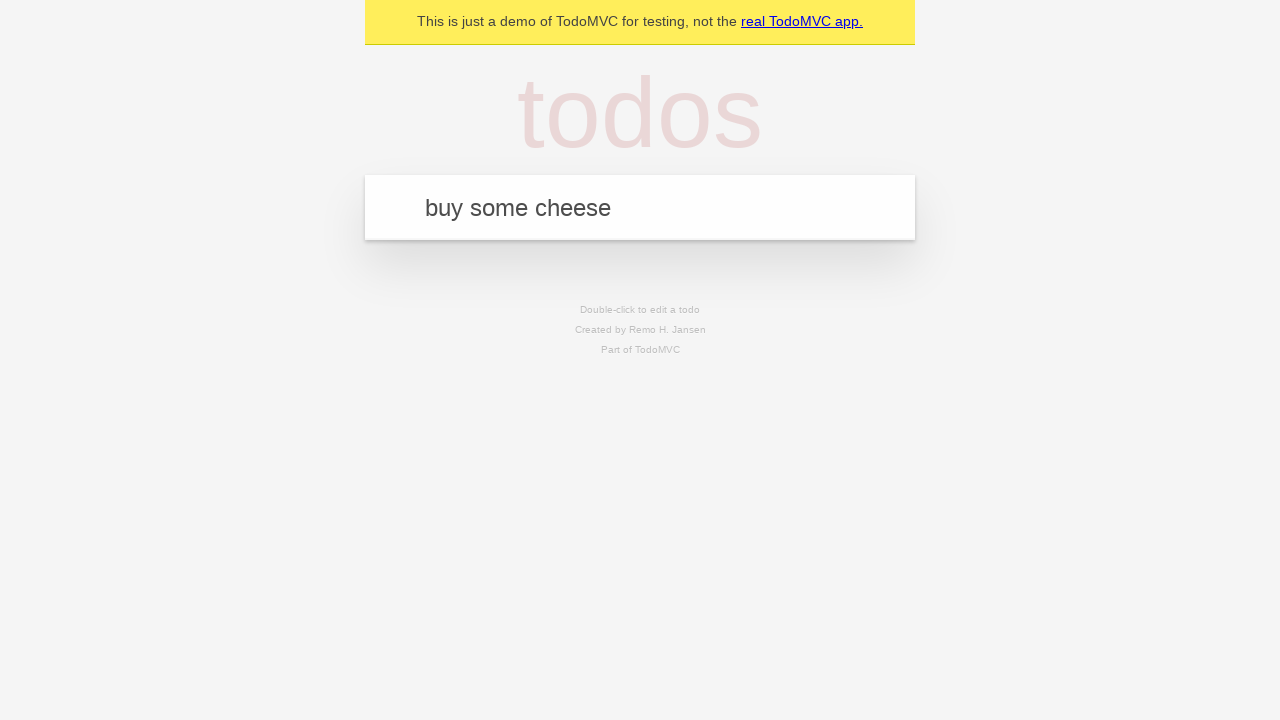

Pressed Enter to add first todo item on internal:attr=[placeholder="What needs to be done?"i]
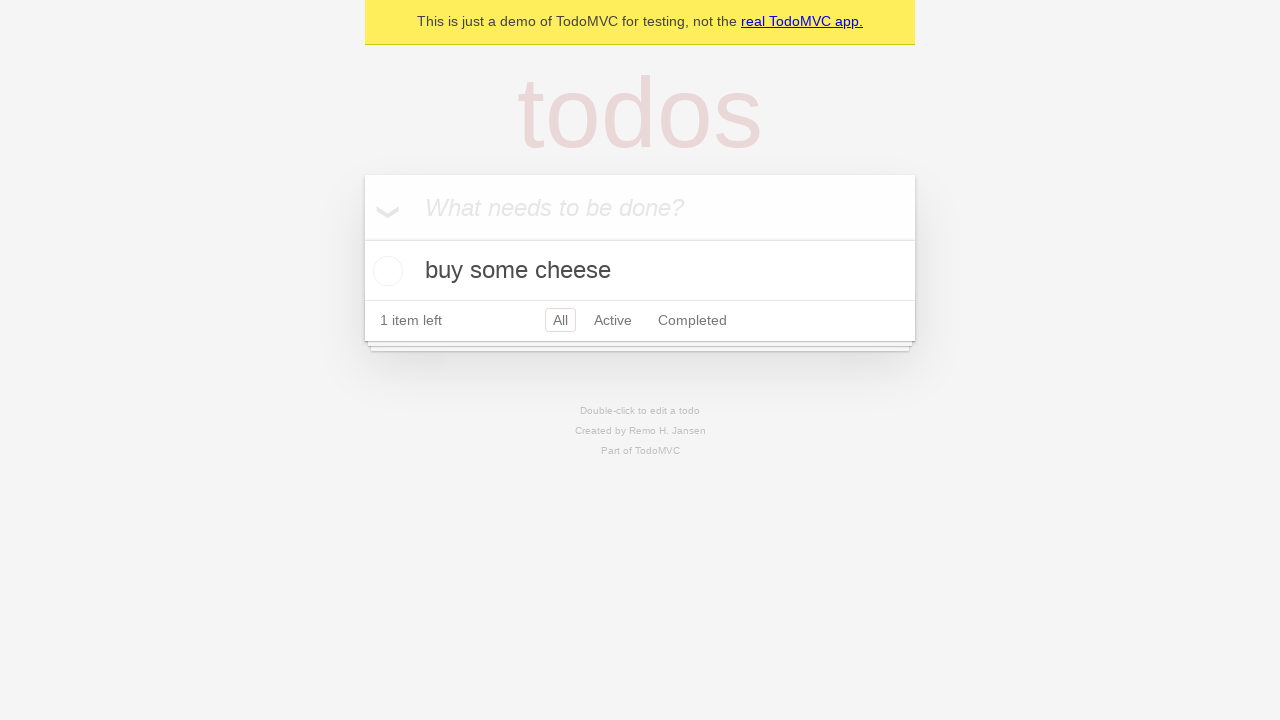

Todo counter element appeared after adding first item
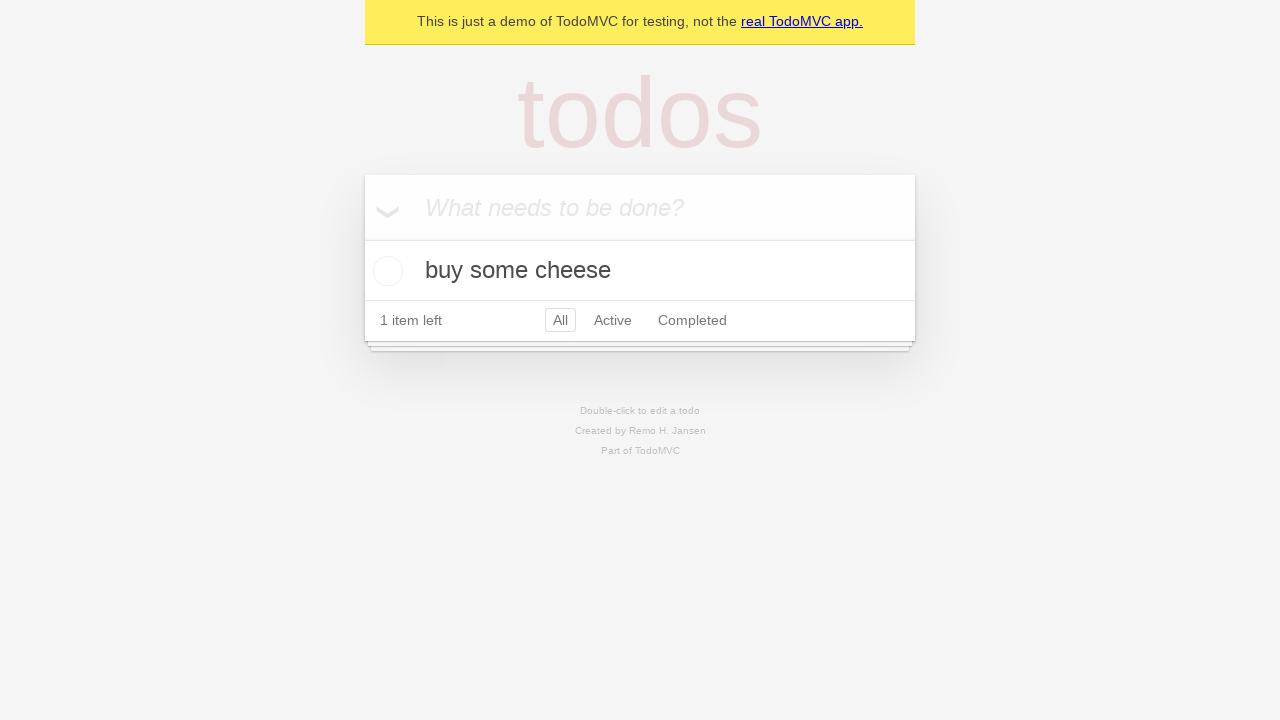

Filled second todo item with 'feed the cat' on internal:attr=[placeholder="What needs to be done?"i]
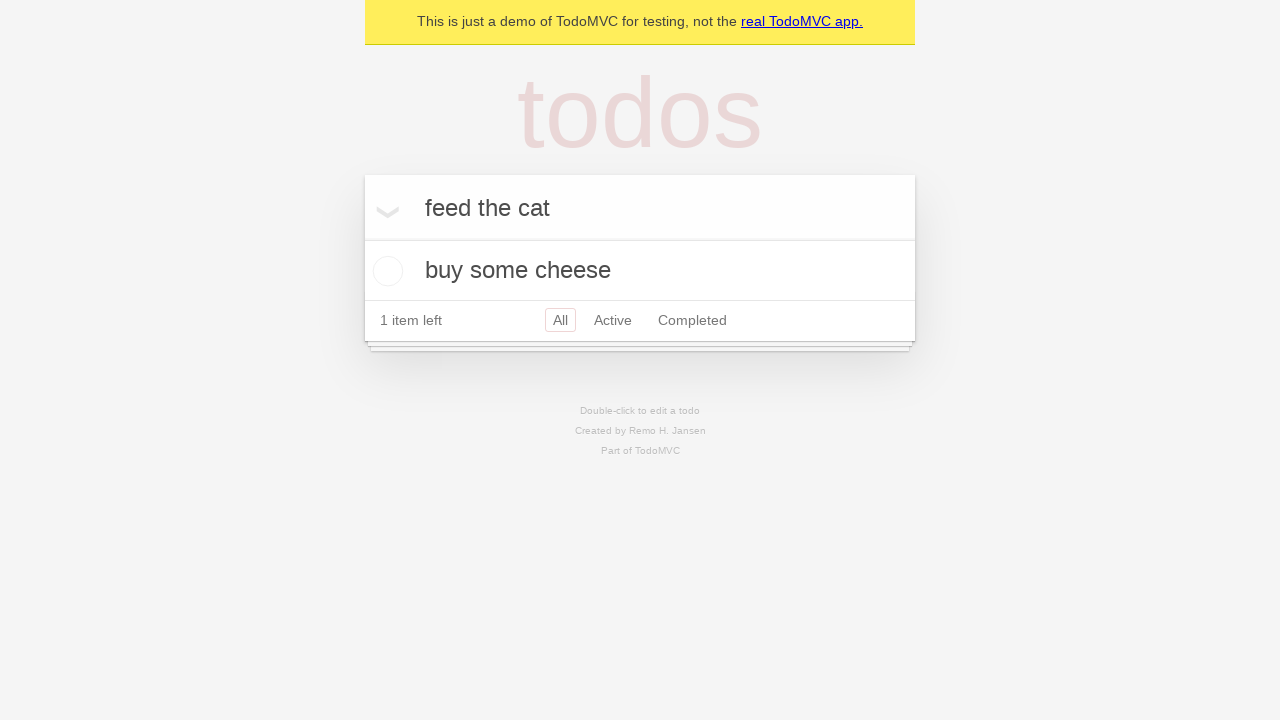

Pressed Enter to add second todo item on internal:attr=[placeholder="What needs to be done?"i]
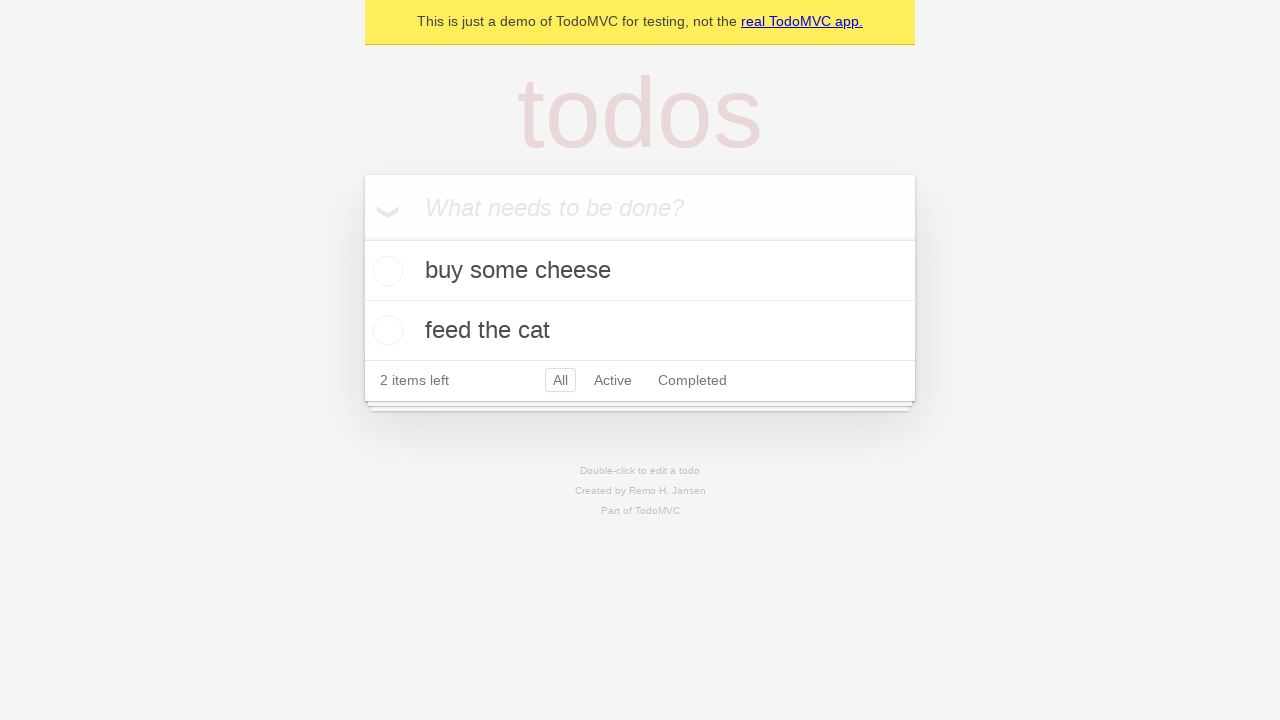

Todo counter updated to show 2 items
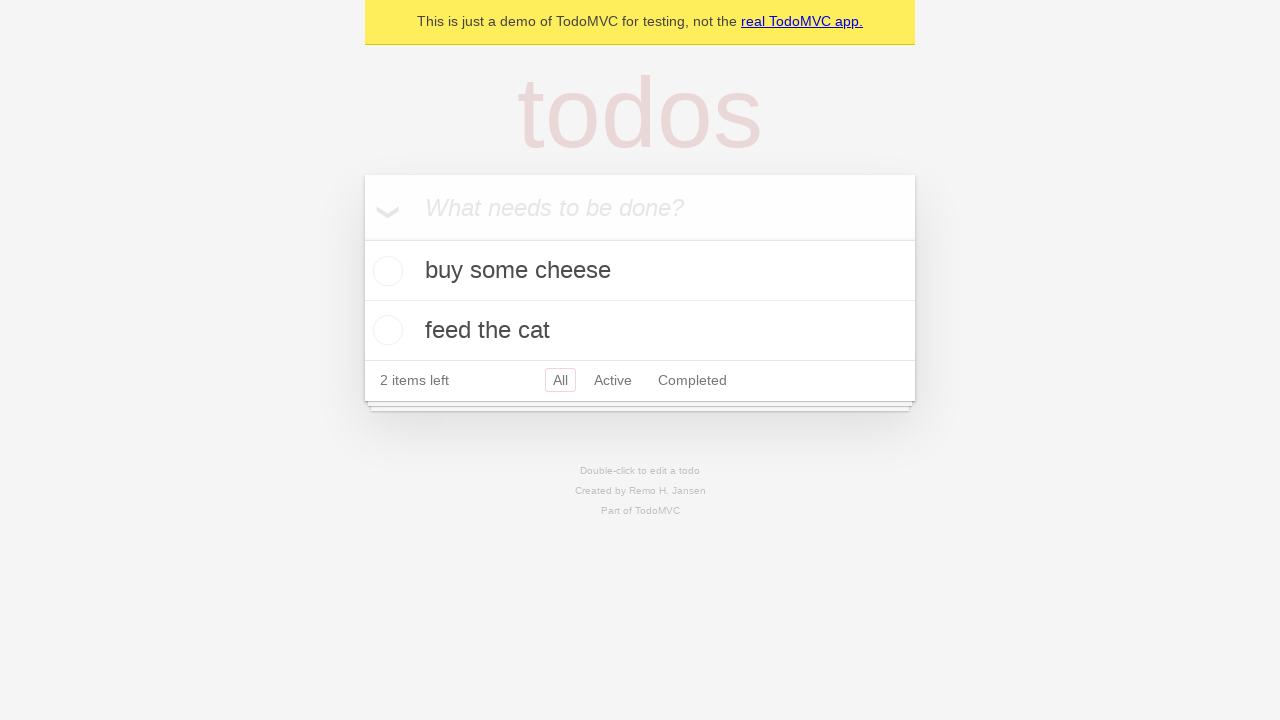

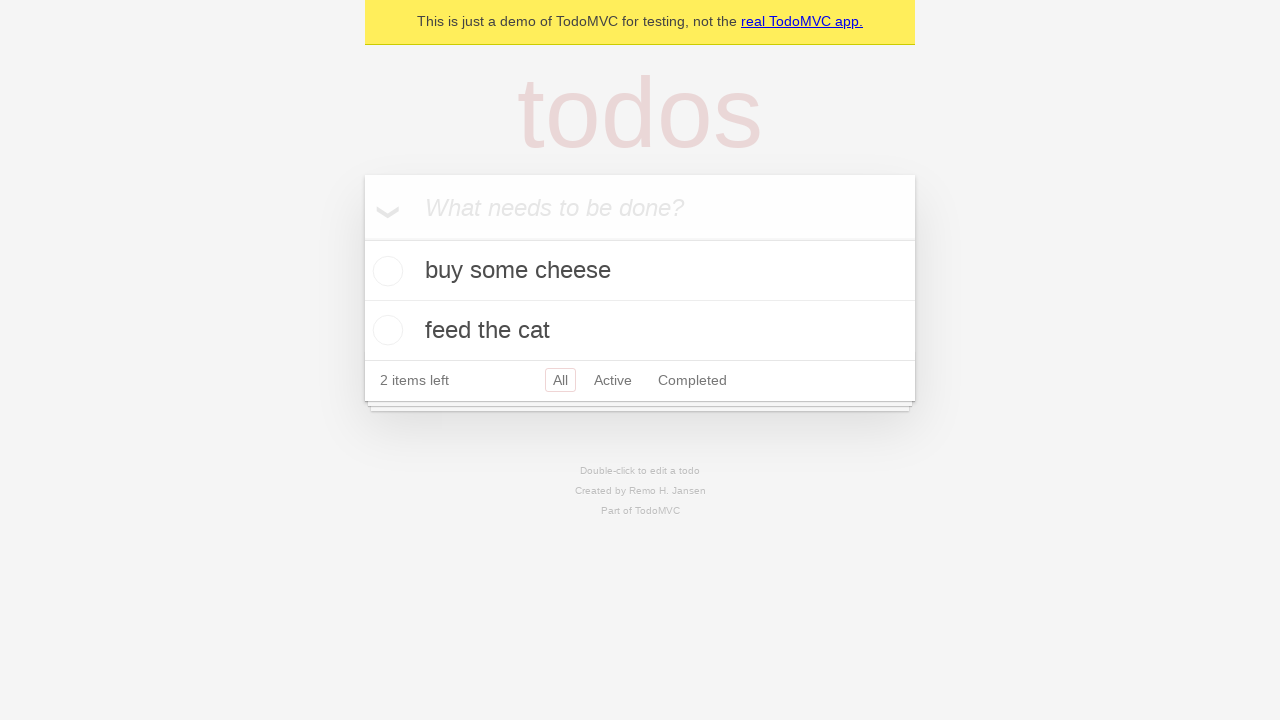